Tests custom dropdown functionality for selecting number of passengers by clicking on the passenger dropdown and incrementing adult count multiple times

Starting URL: https://rahulshettyacademy.com/dropdownsPractise/

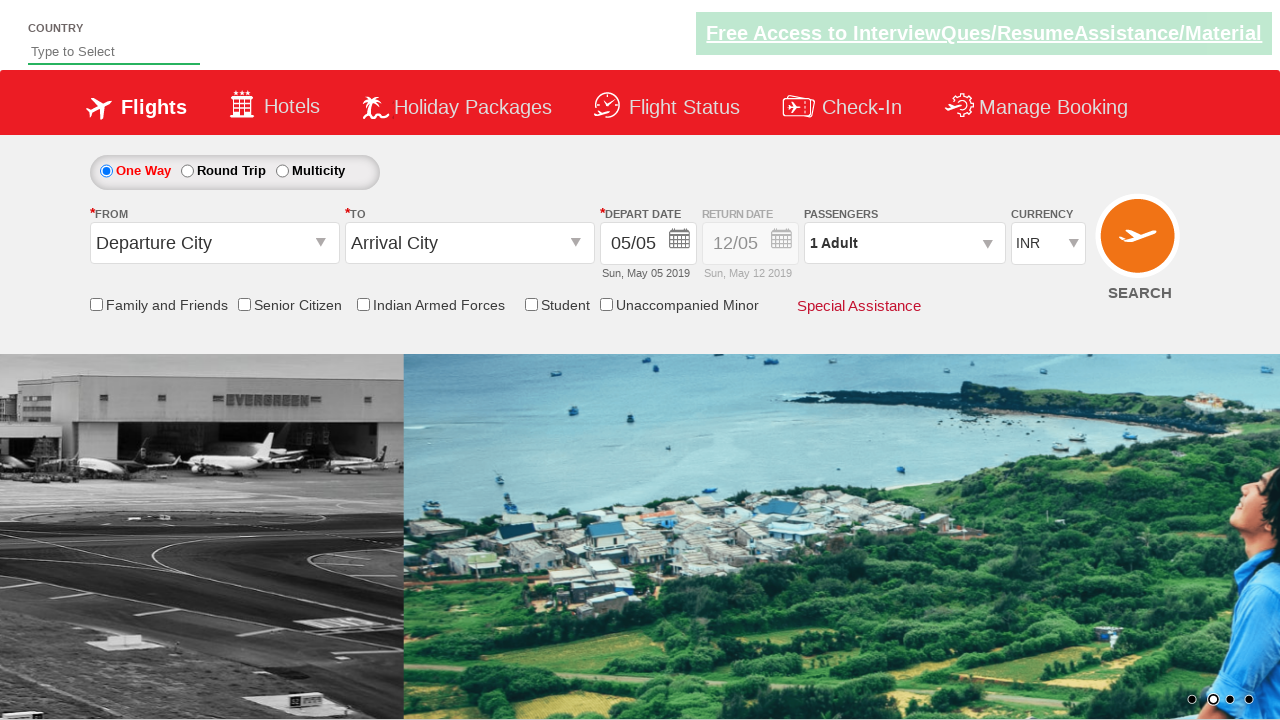

Clicked on passenger dropdown to open it at (904, 243) on #divpaxinfo
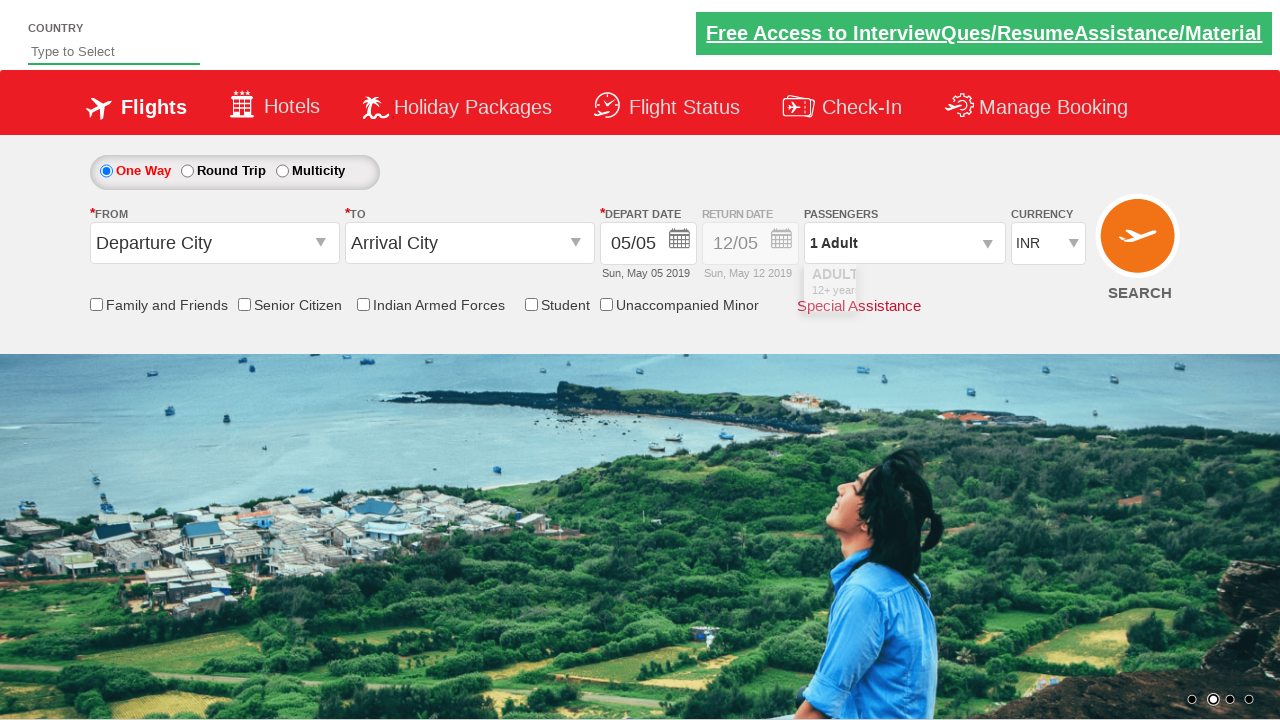

Waited 3 seconds for dropdown to fully open
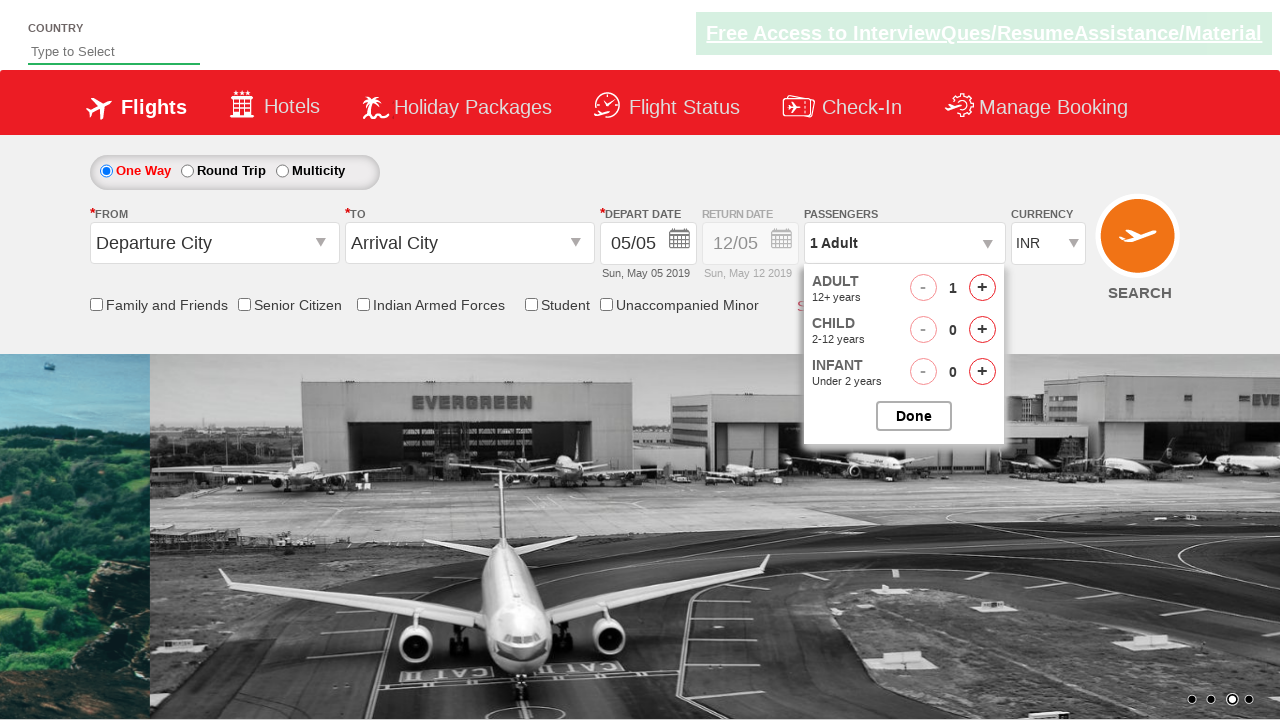

Clicked adult increment button (iteration 1/4) at (982, 288) on #hrefIncAdt
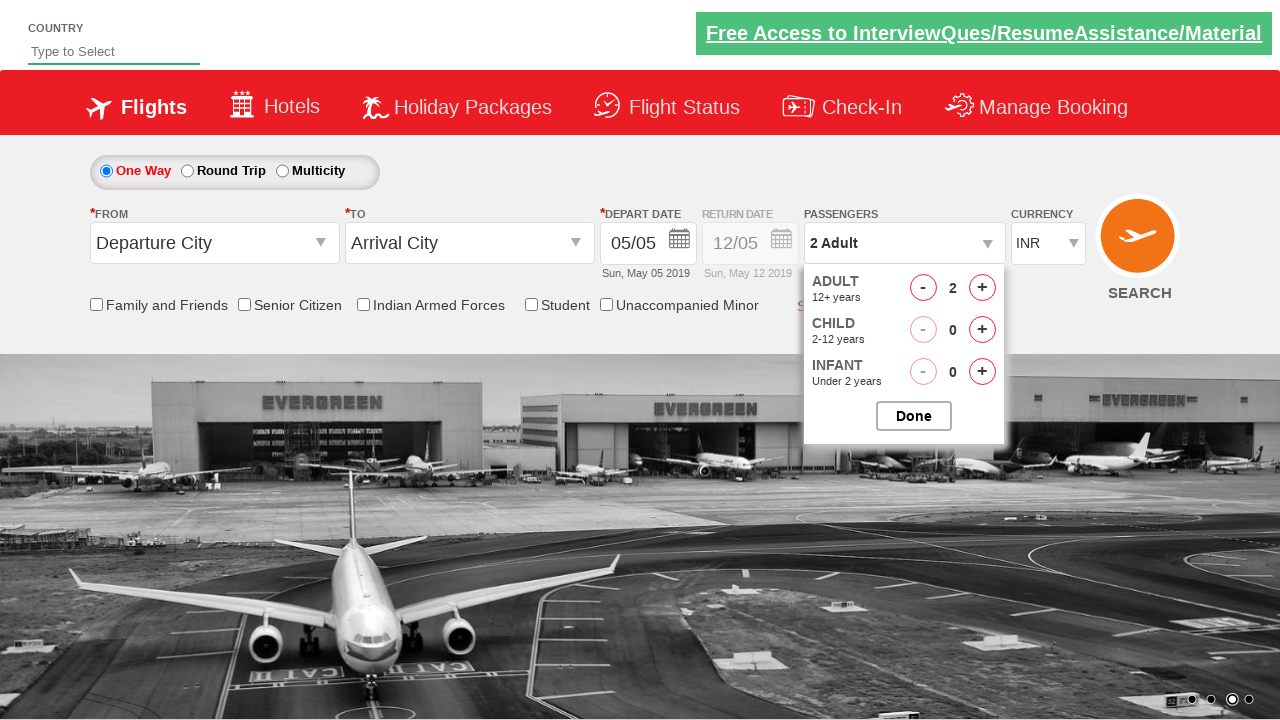

Clicked adult increment button (iteration 2/4) at (982, 288) on #hrefIncAdt
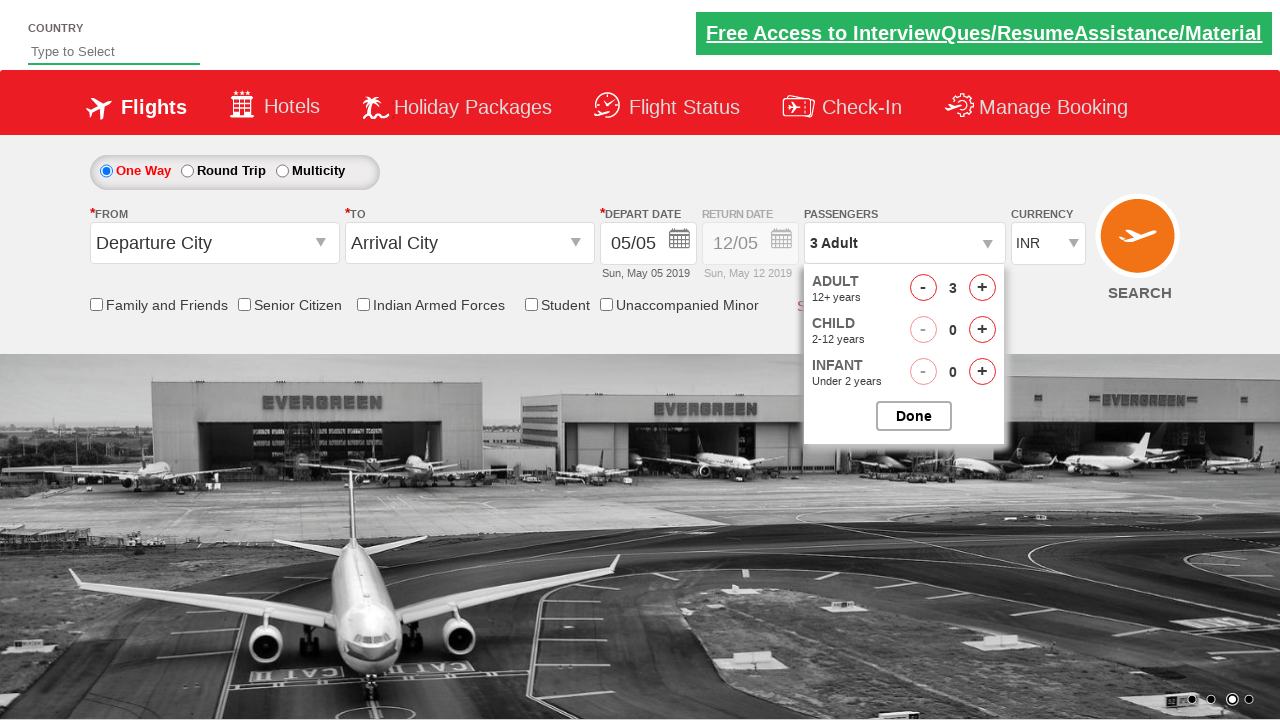

Clicked adult increment button (iteration 3/4) at (982, 288) on #hrefIncAdt
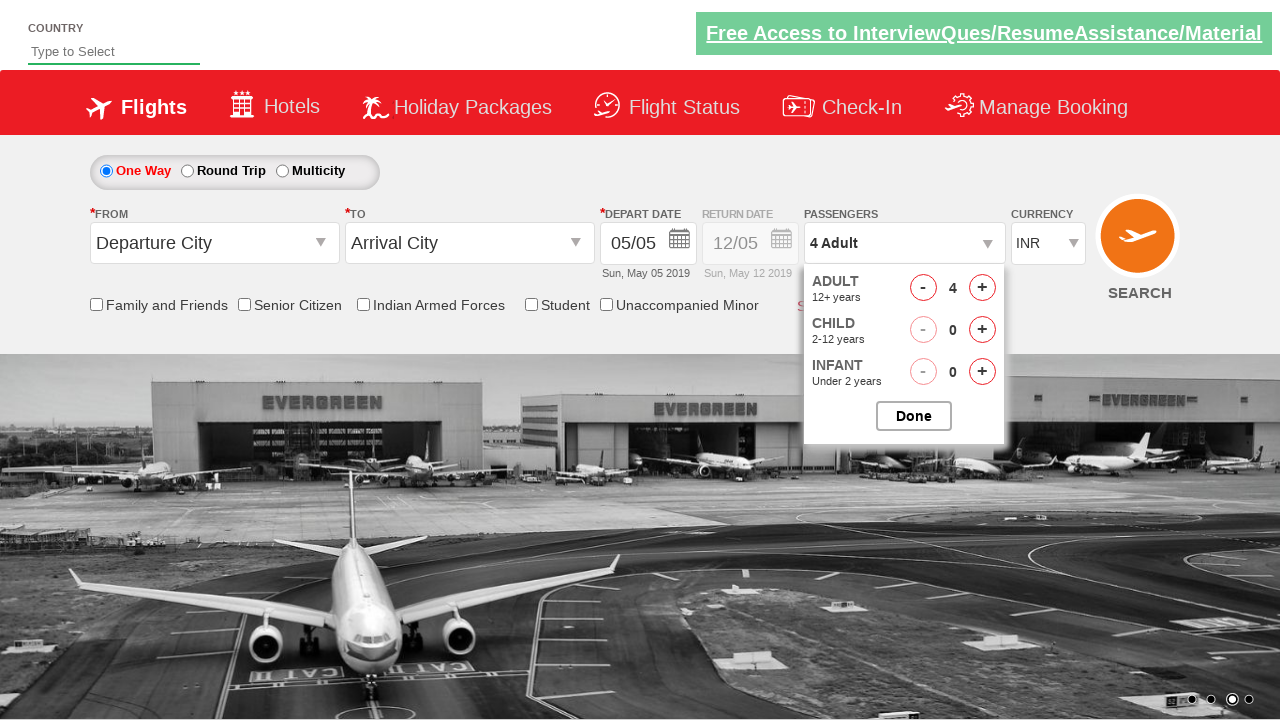

Clicked adult increment button (iteration 4/4) at (982, 288) on #hrefIncAdt
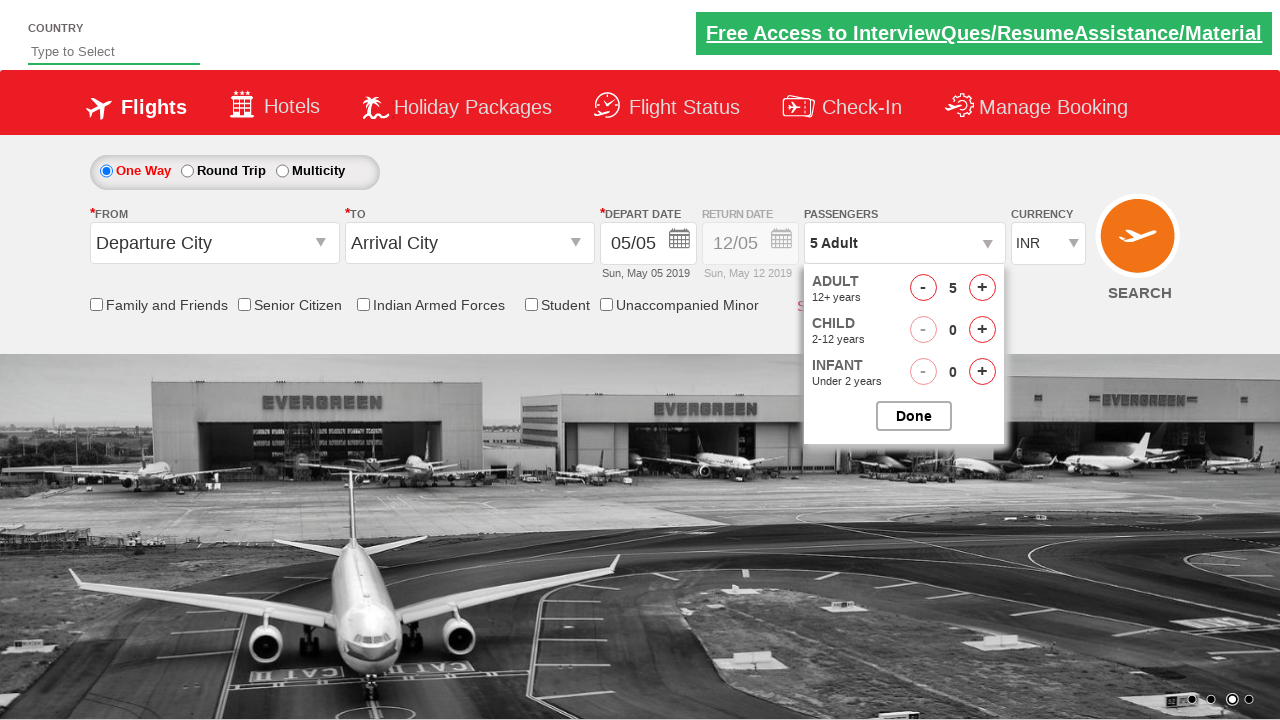

Clicked Done button to close the dropdown at (914, 416) on #btnclosepaxoption
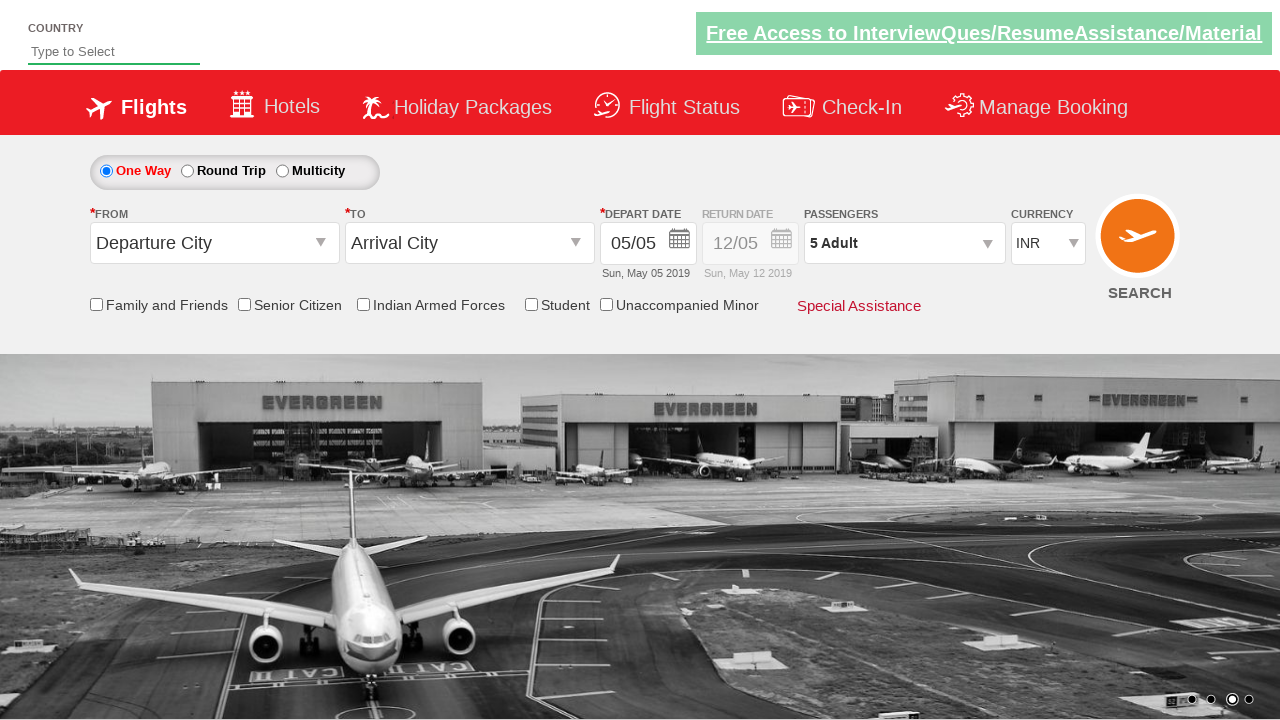

Retrieved passenger count text: 5 Adult
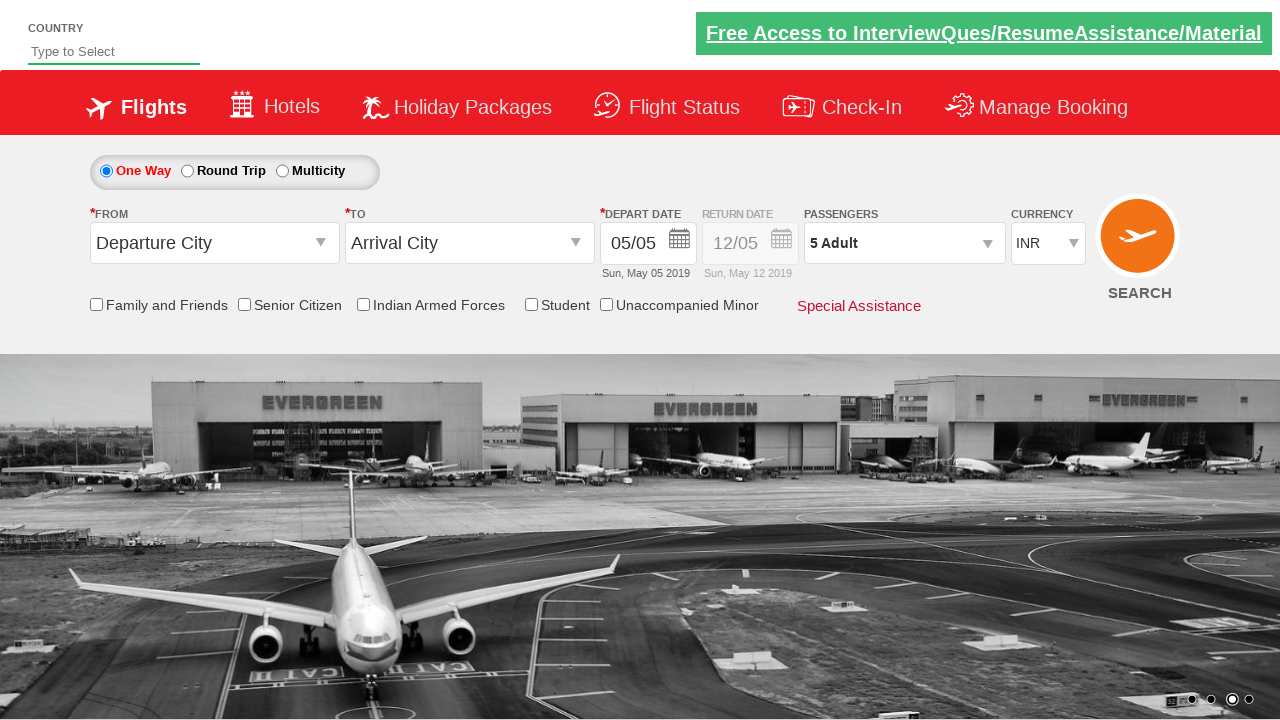

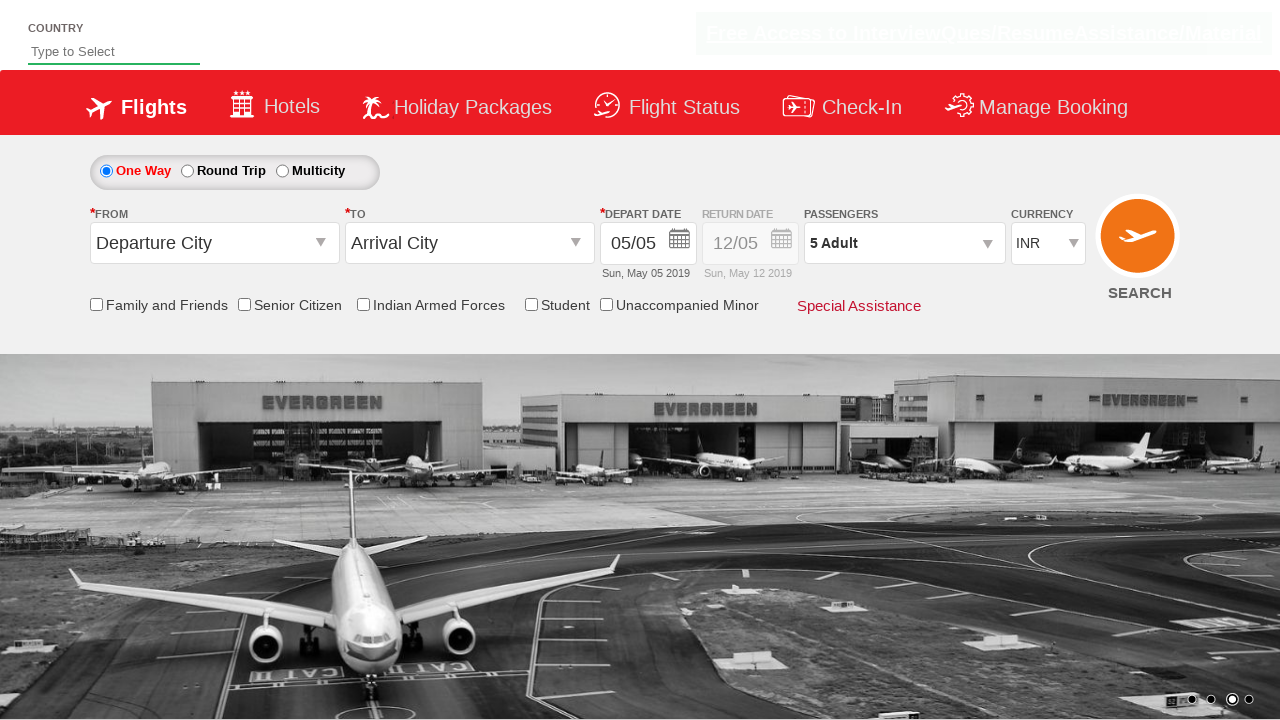